Tests navigation from Basic Operations in List page to Applications of Array page by clicking the link

Starting URL: https://dsportalapp.herokuapp.com/array/basic-operations-in-lists/

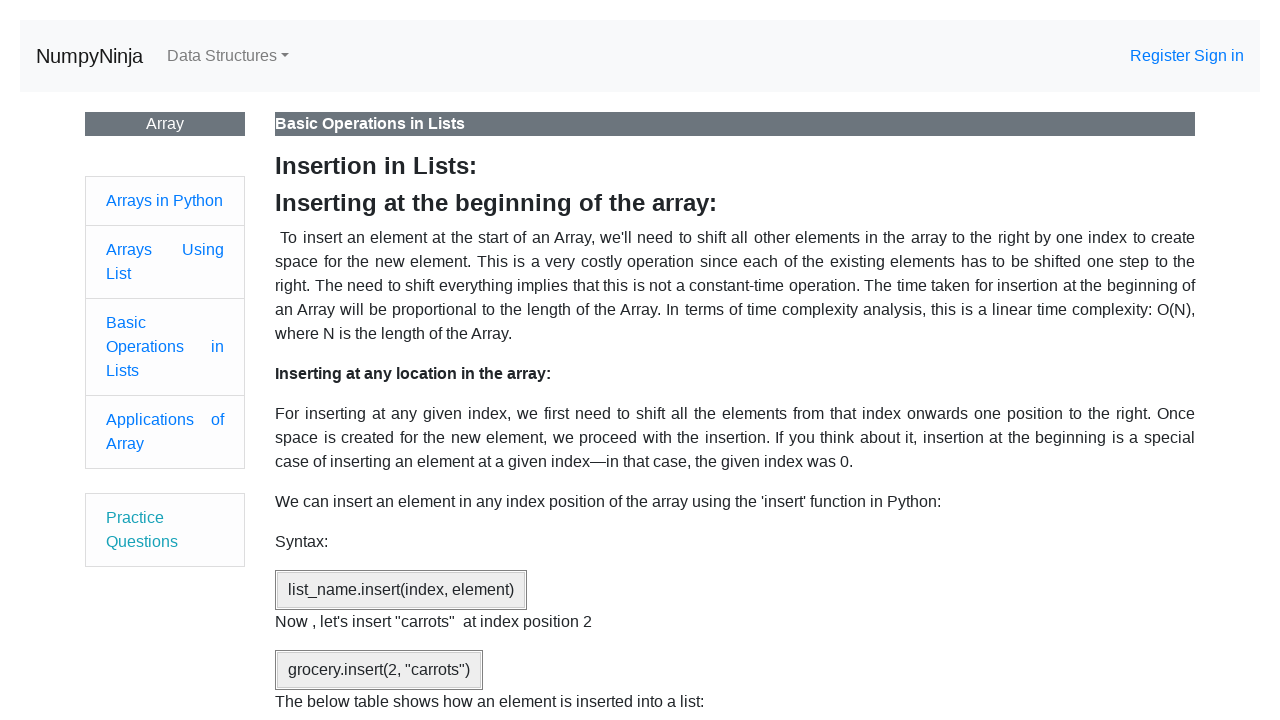

Clicked on 'Applications of Array' link at (165, 420) on xpath=//a[text()='Applications of Array']
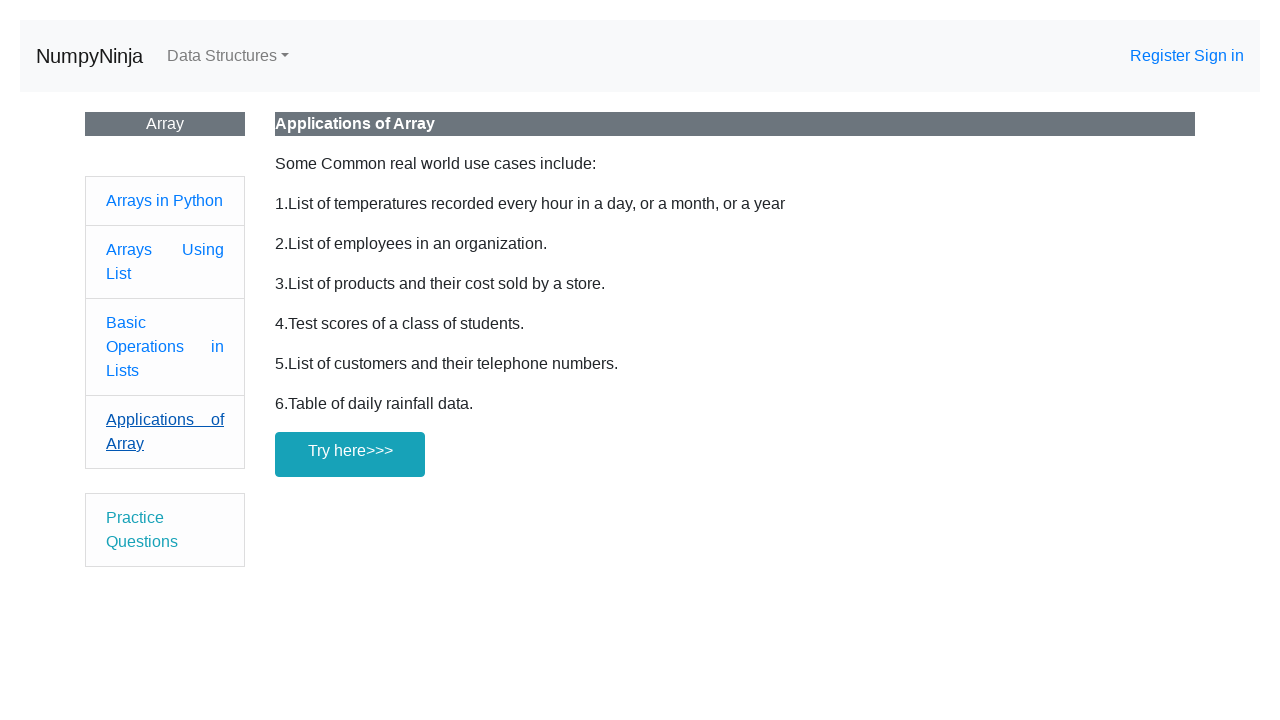

Navigated to Applications of Array page (URL verified)
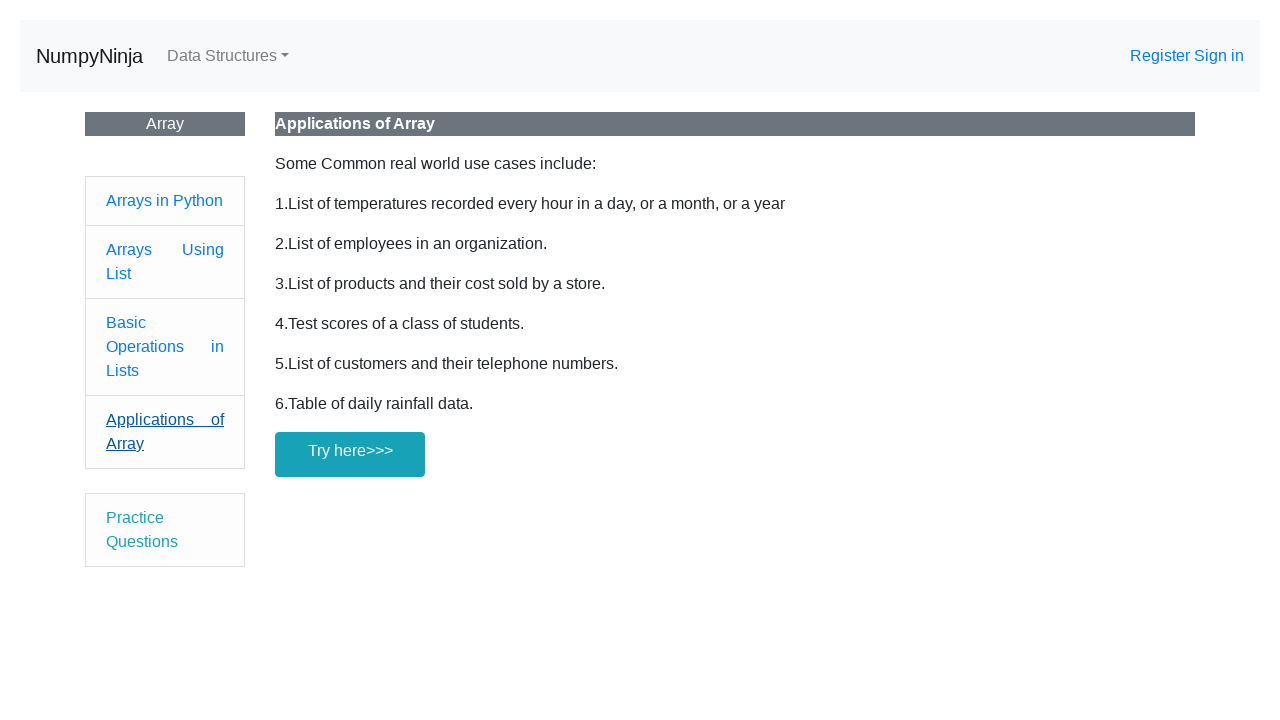

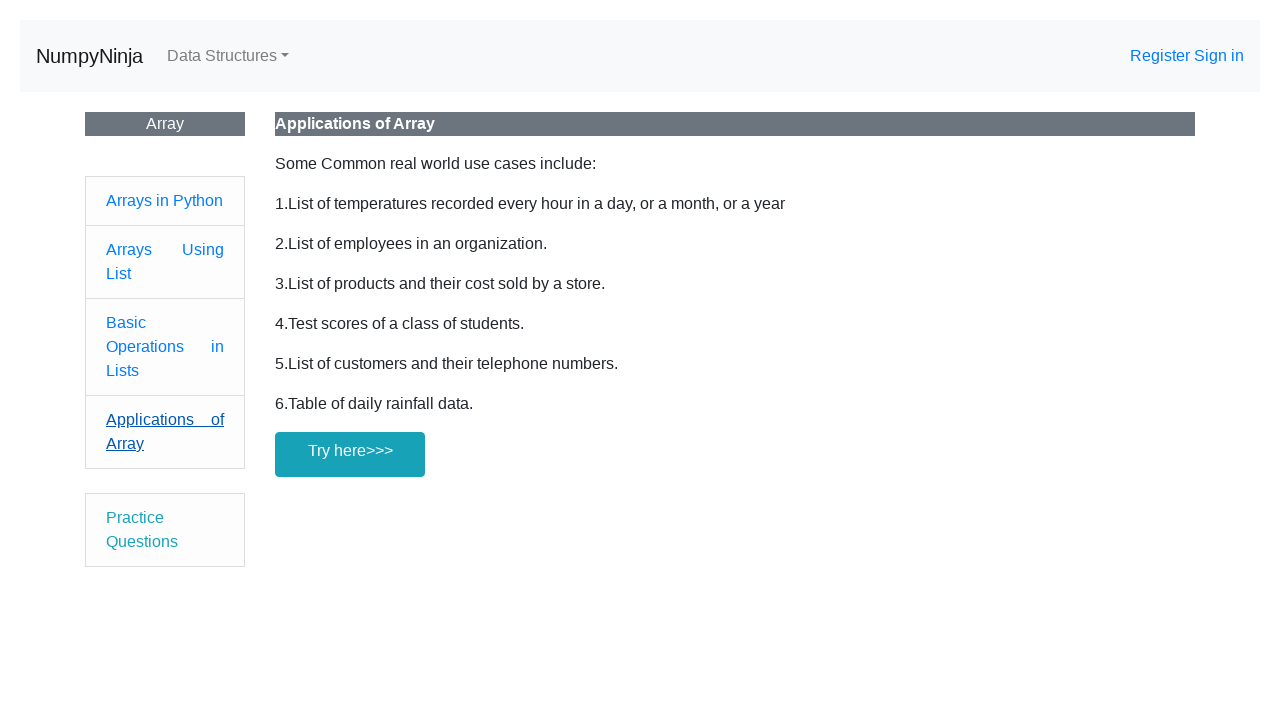